Tests a div-based dropdown by clicking to open it and verifying that dropdown items are displayed

Starting URL: https://semantic-ui.com/modules/dropdown.html

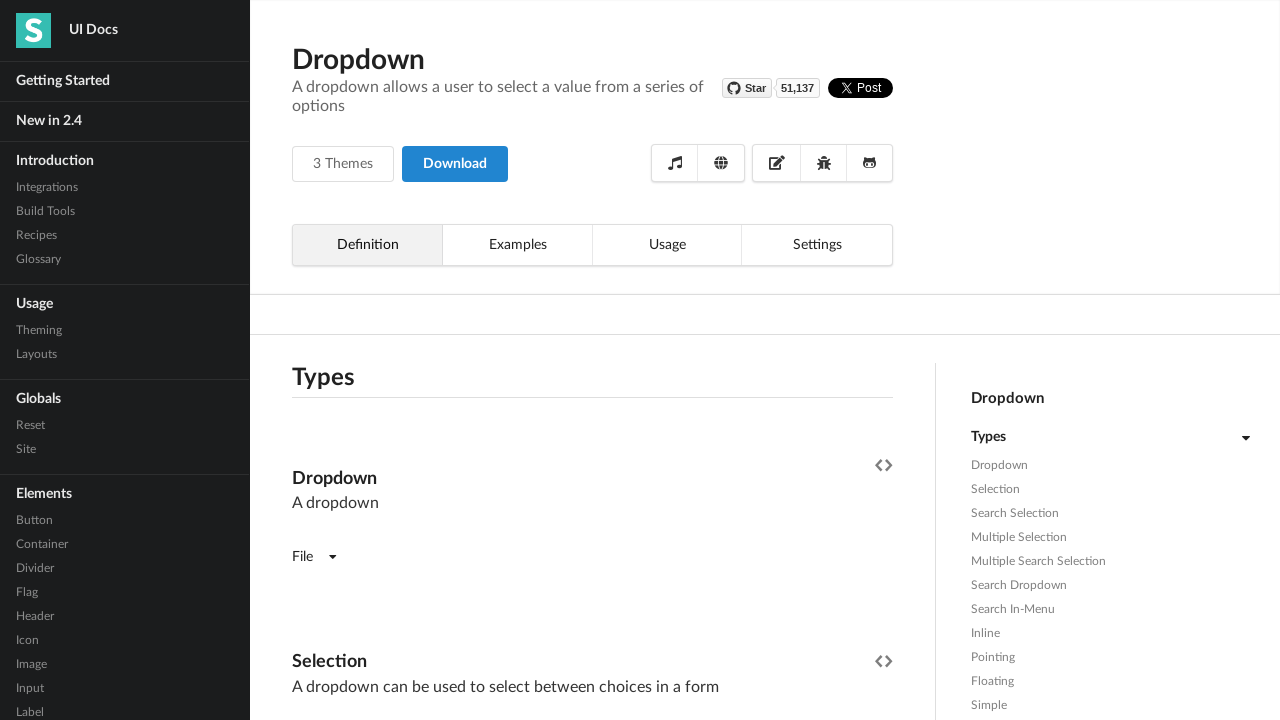

Waited for dropdown header to be visible
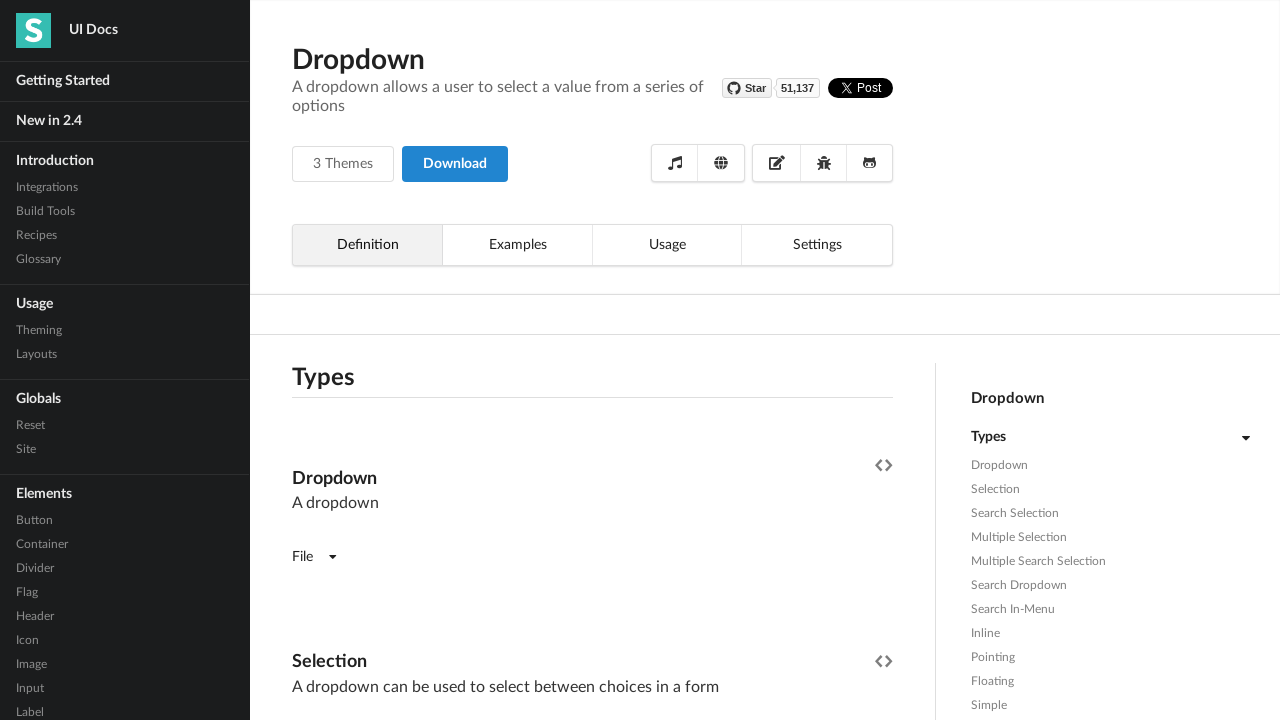

Clicked on the first fluid dropdown to open it at (592, 361) on xpath=(//*[contains(@class,'ui fluid dropdown')])[1]
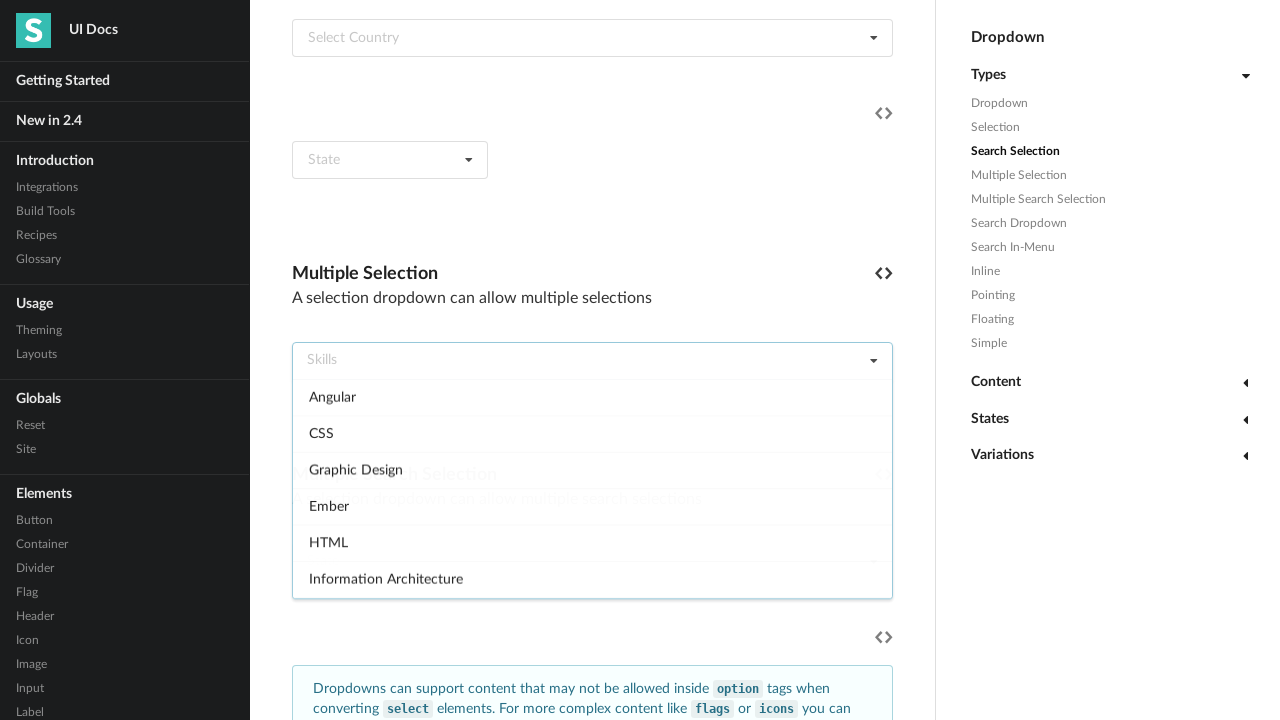

Waited for dropdown items to be visible
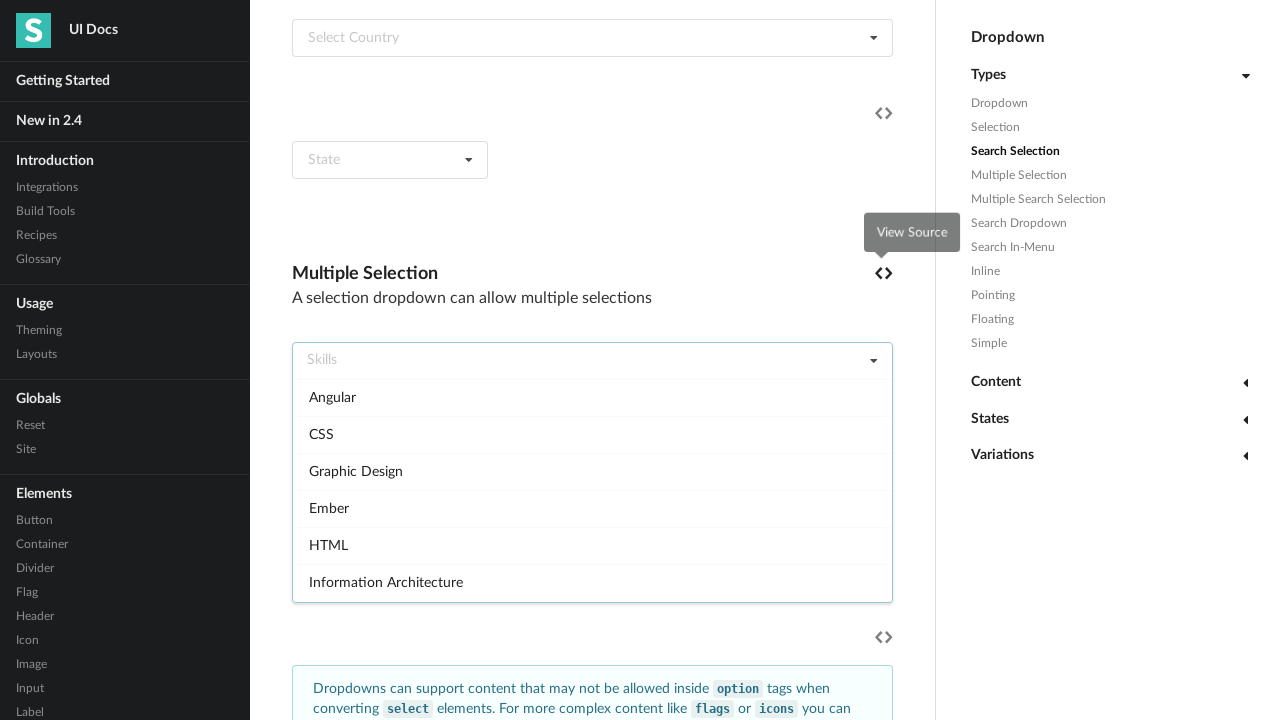

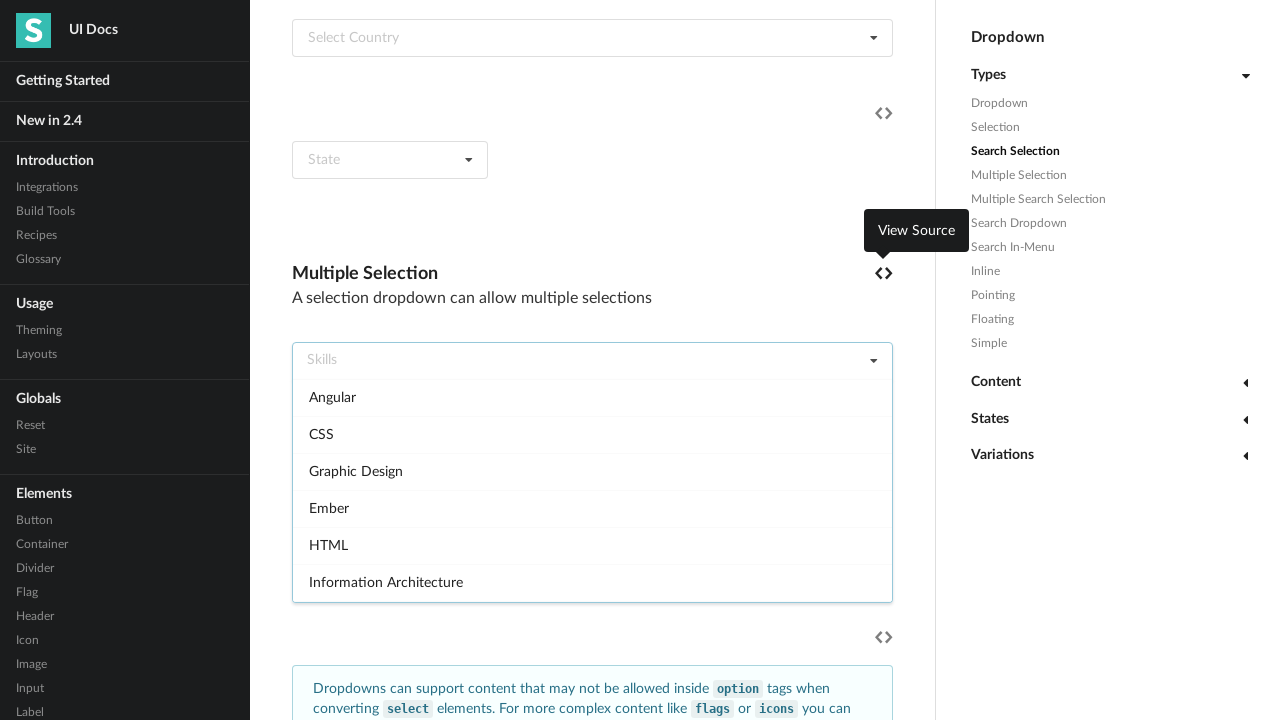